Tests form validation by clicking submit without entering any credentials to verify error message appears

Starting URL: https://demo.applitools.com/hackathon.html

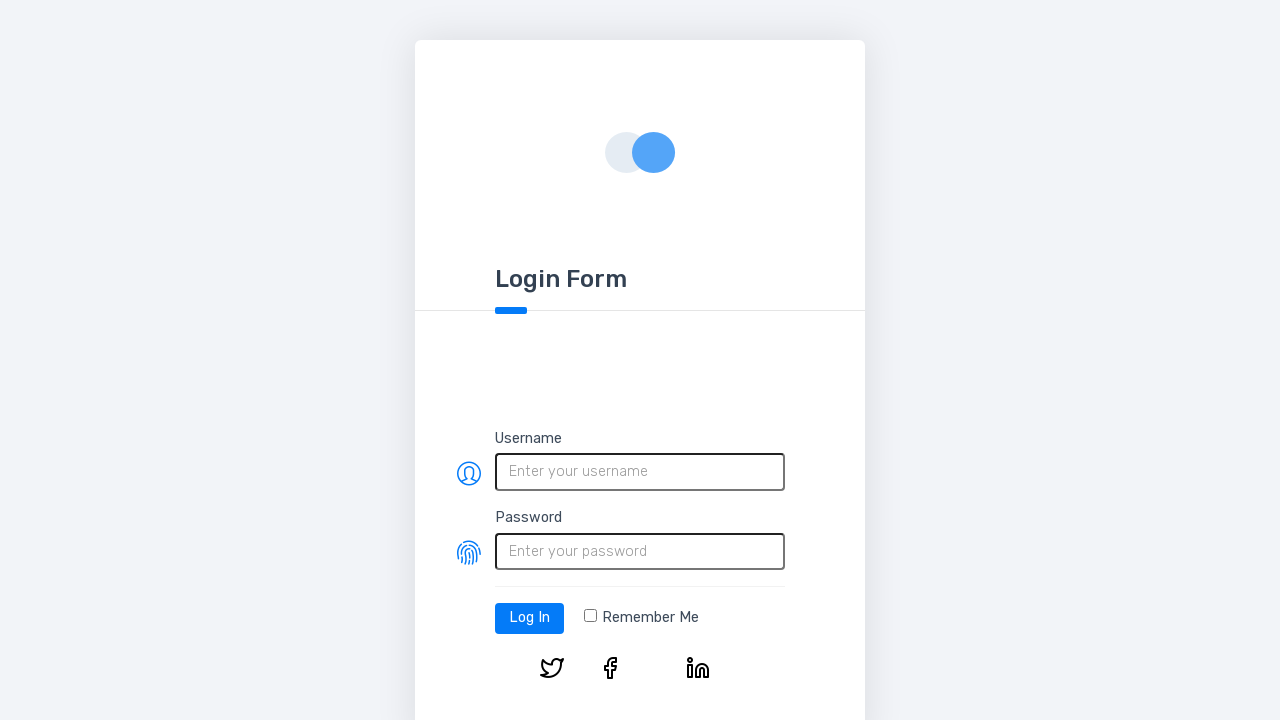

Clicked login button without entering any credentials at (530, 618) on #log-in
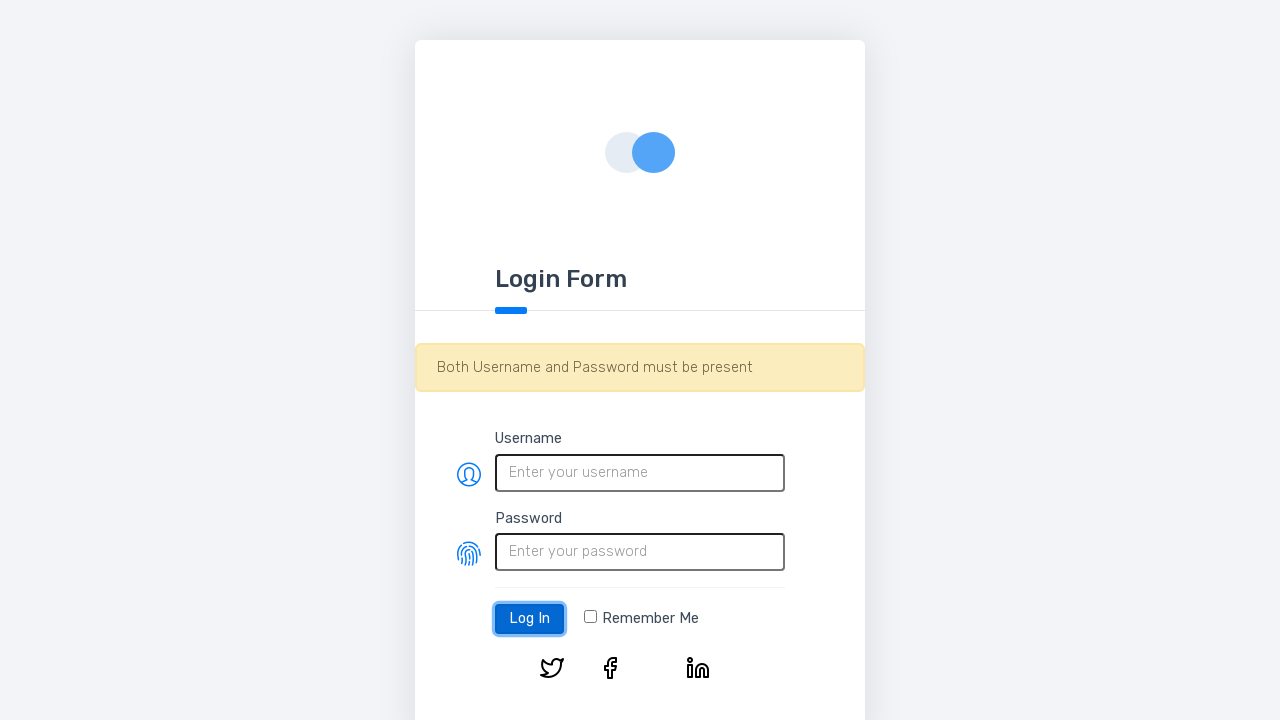

Waited for validation error message to appear
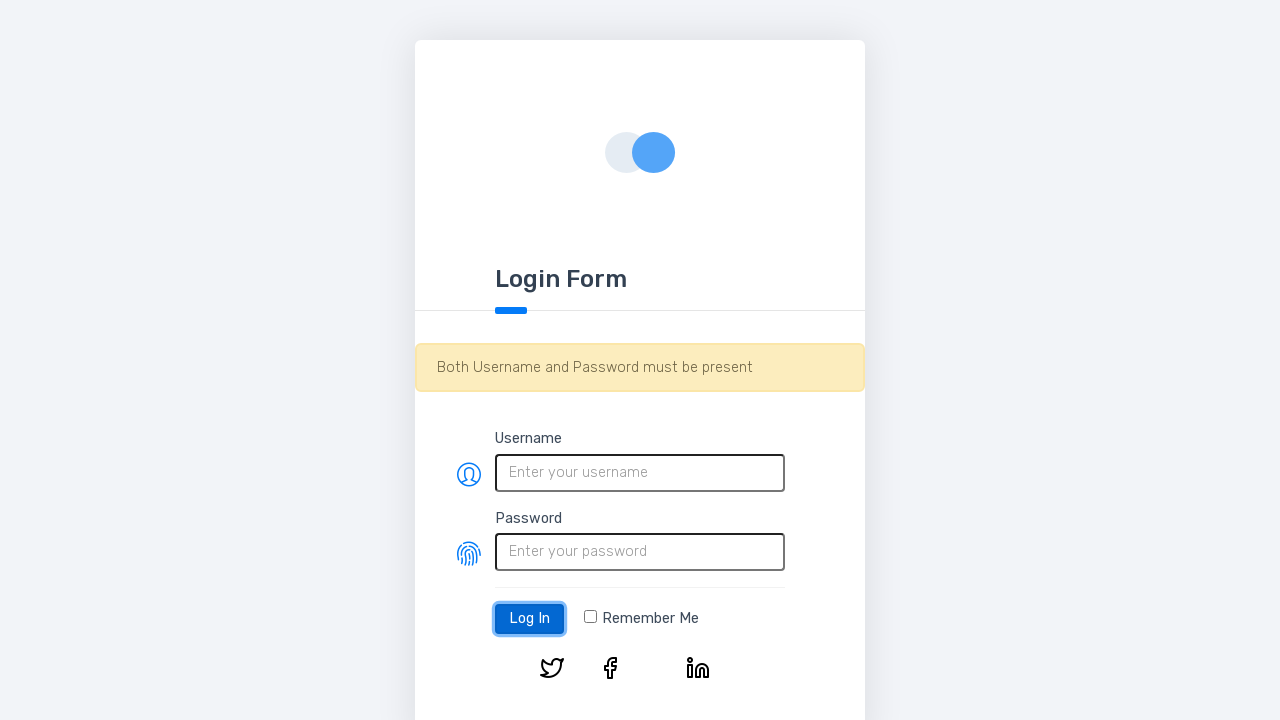

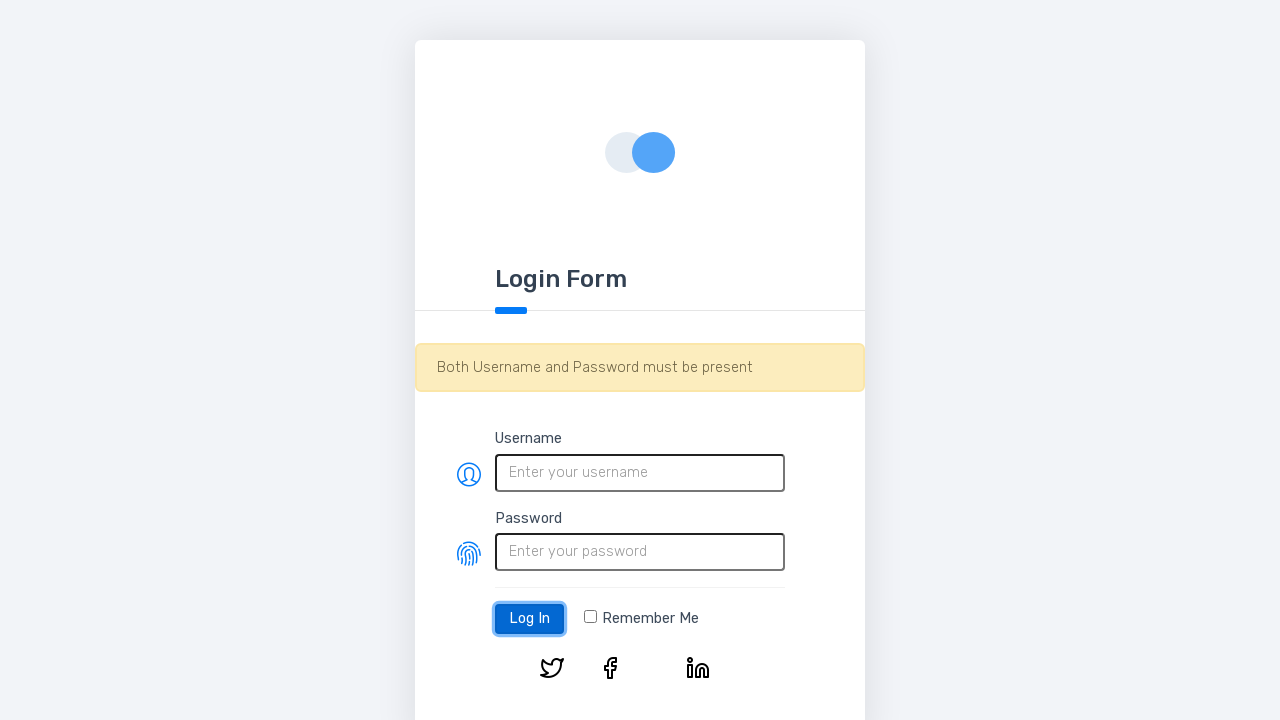